Tests image generation workflow by navigating to the site and clicking through workflow elements like "Start Creating", "Workflow", or "Generate Images" buttons if they exist.

Starting URL: https://aideas-redbaez.netlify.app

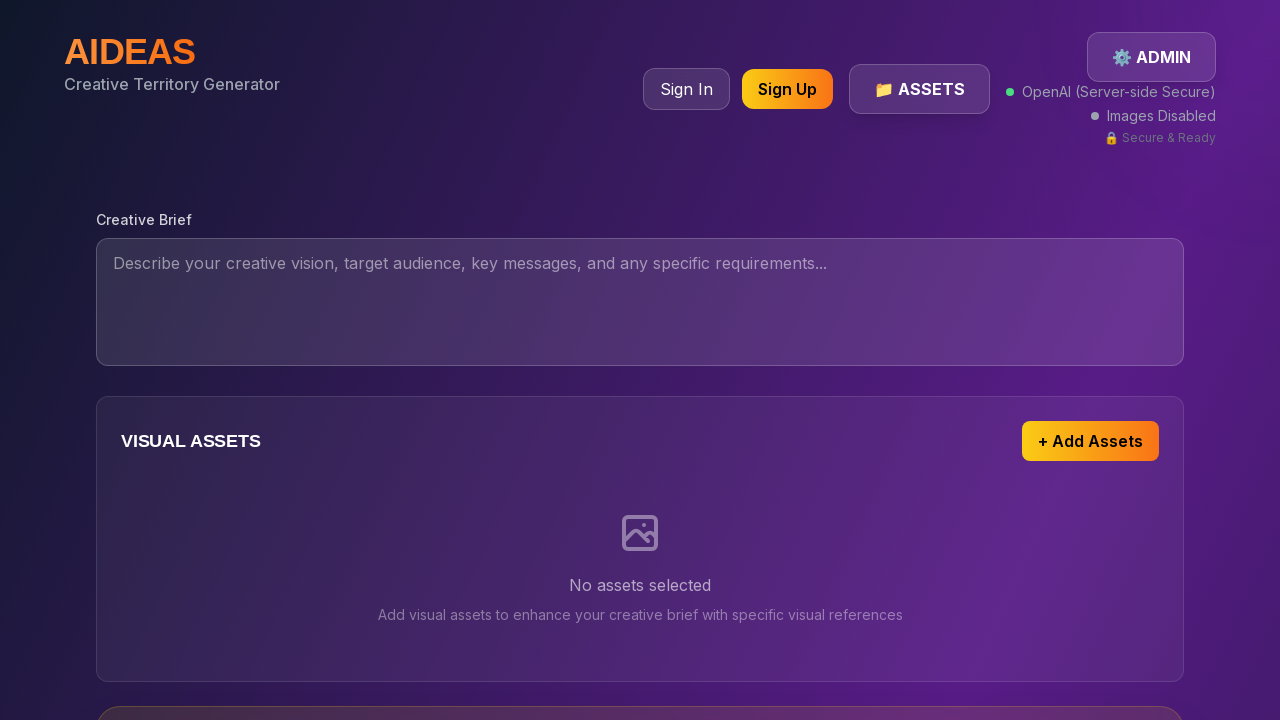

Waited for page to reach networkidle state
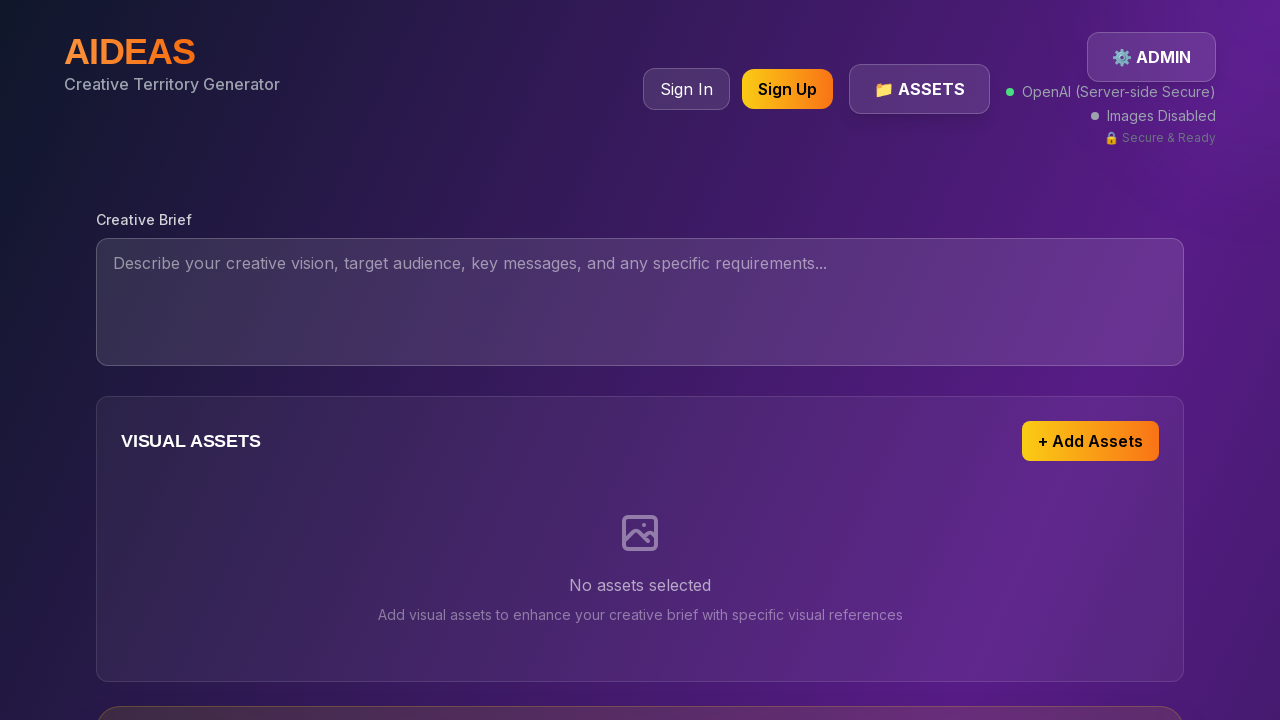

Checked visibility of 'Start Creating' button
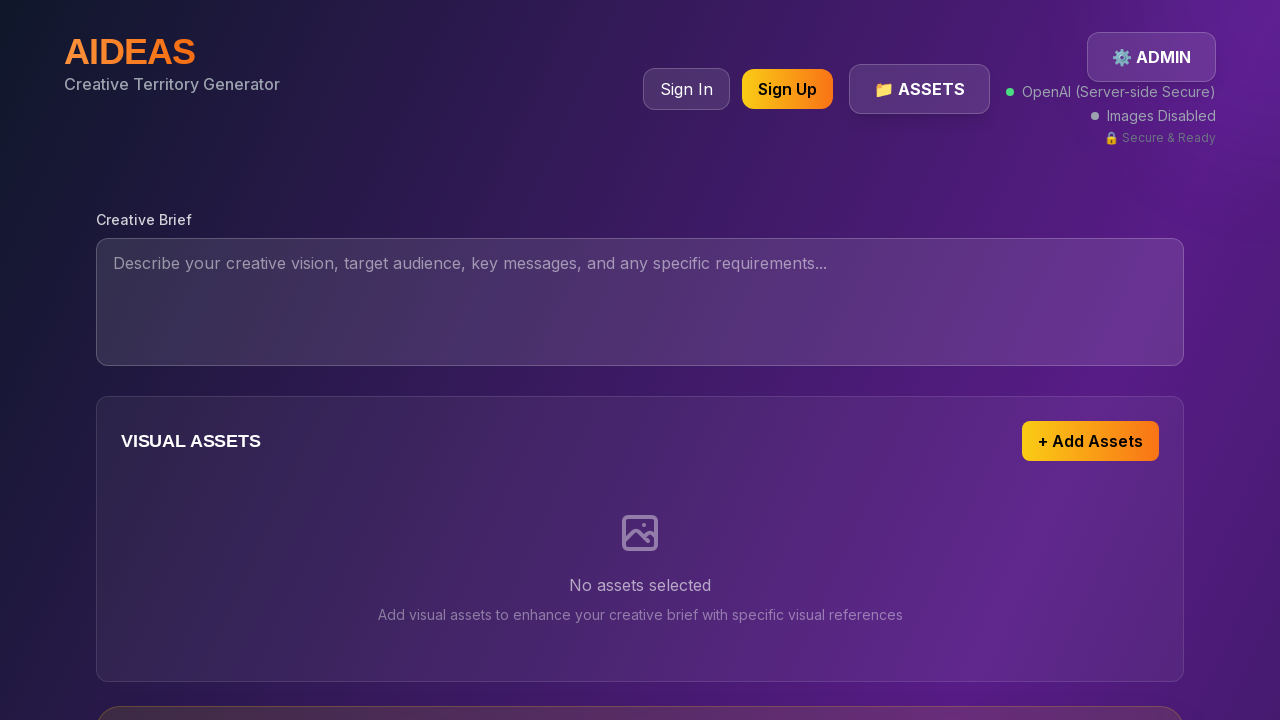

Checked visibility of 'Workflow' button
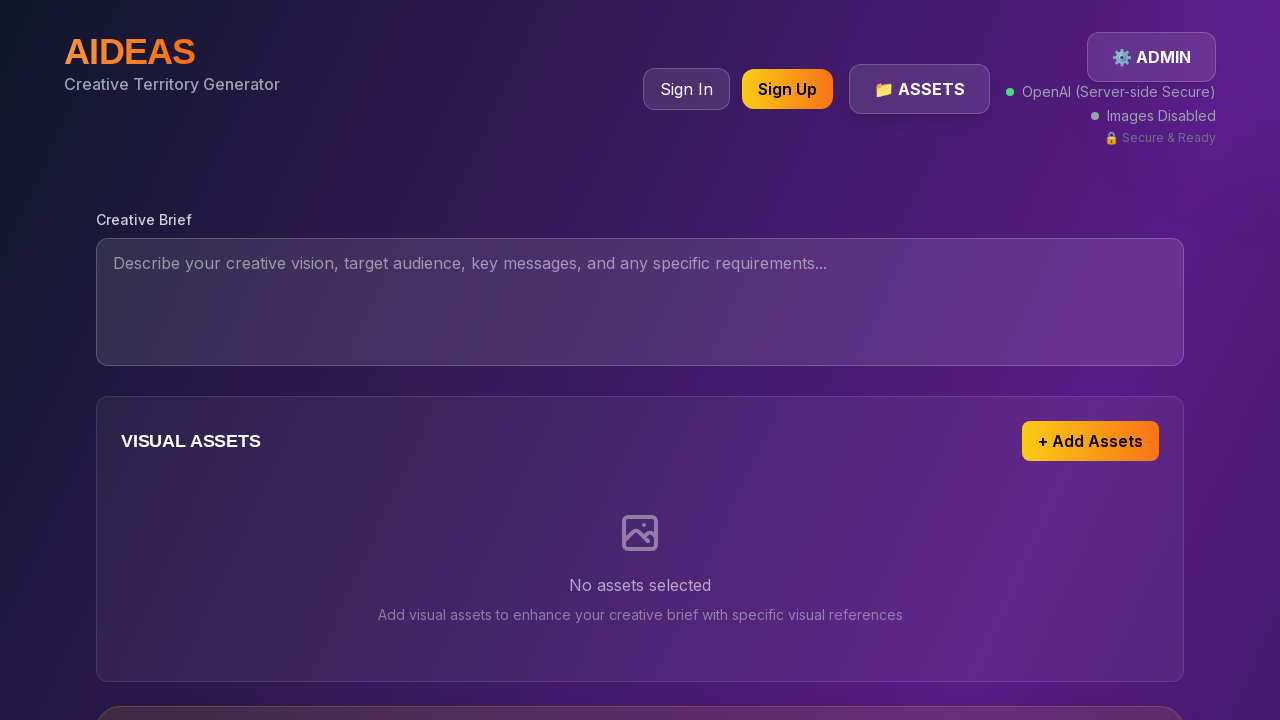

Checked visibility of 'Generate Images' tab
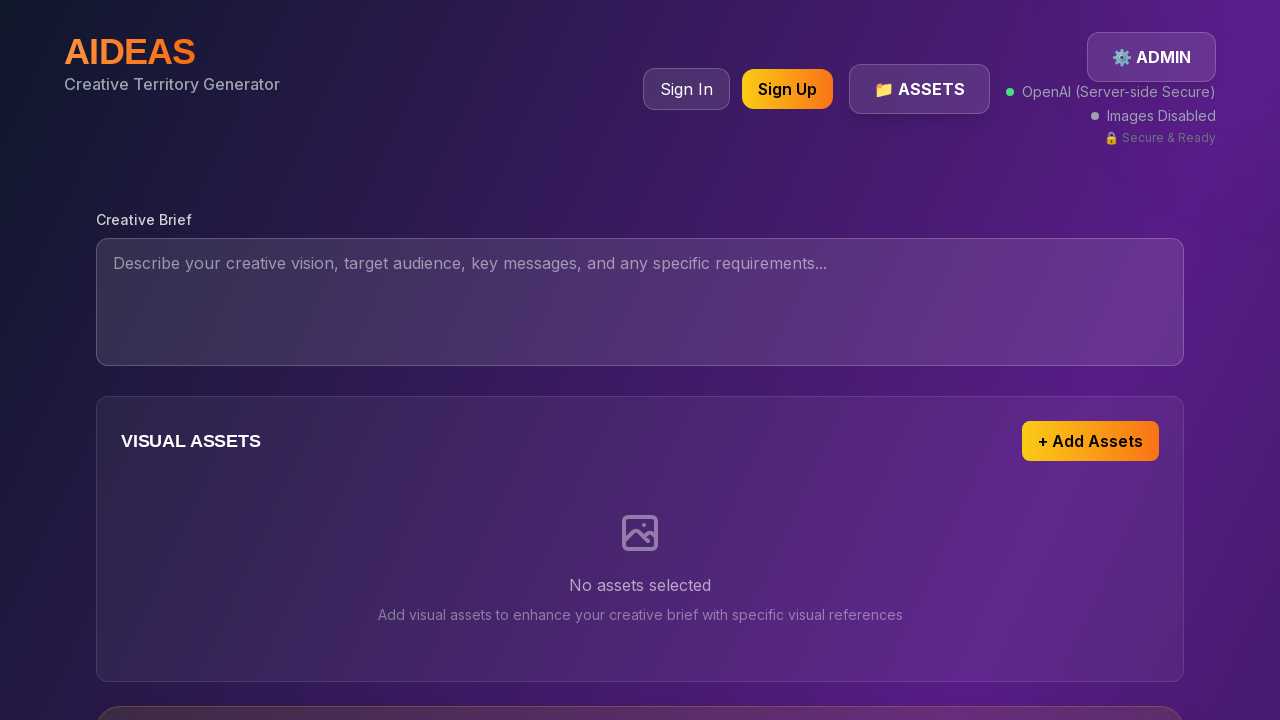

Checked visibility of 'Generate' button
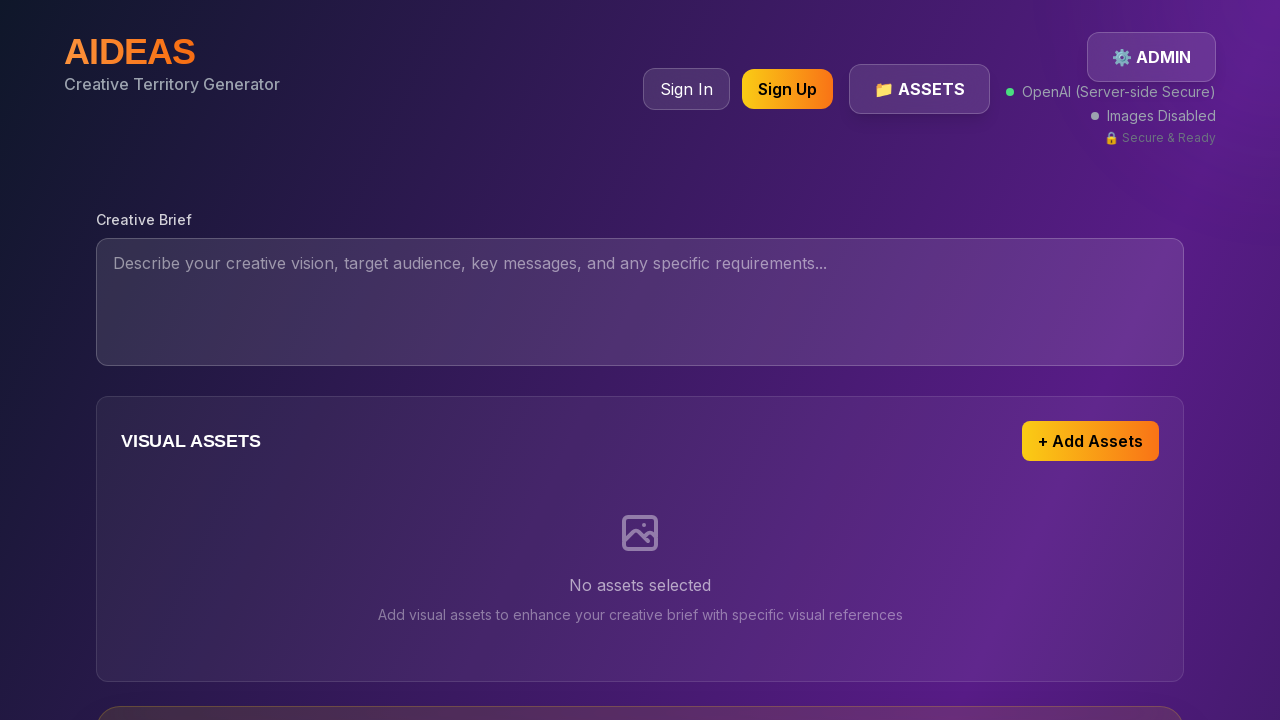

Verified page loaded successfully by waiting for body element
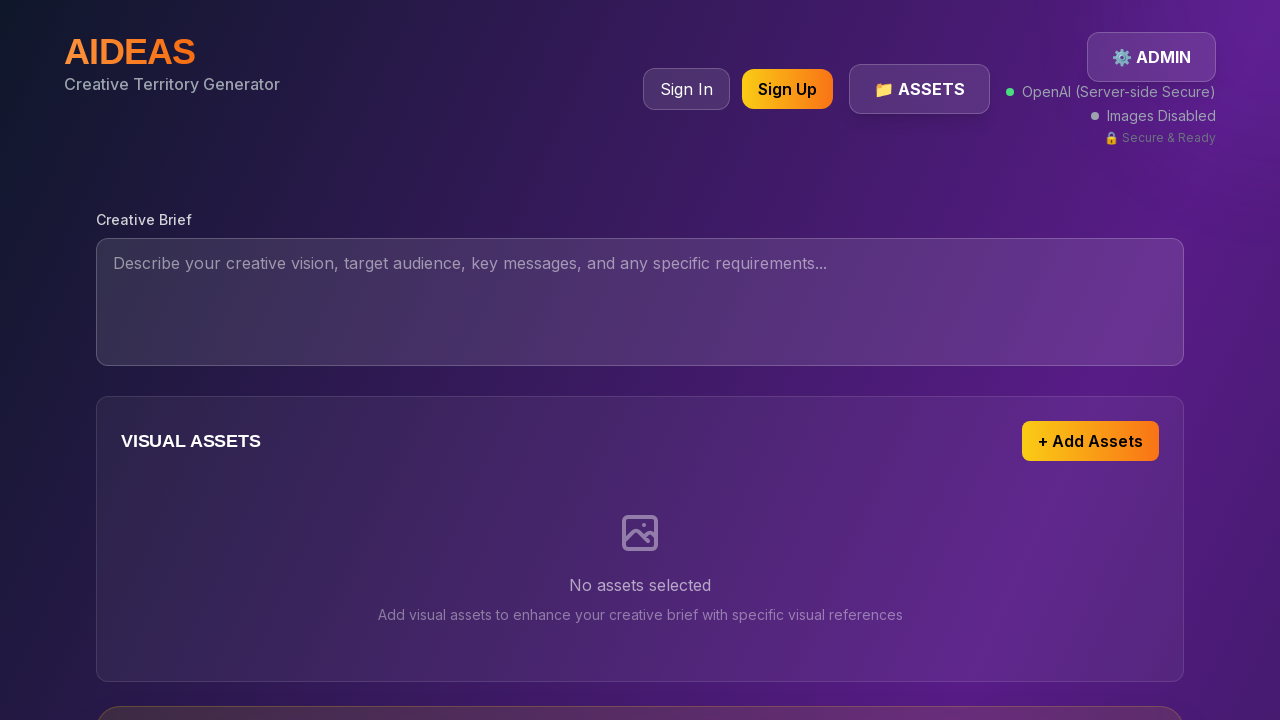

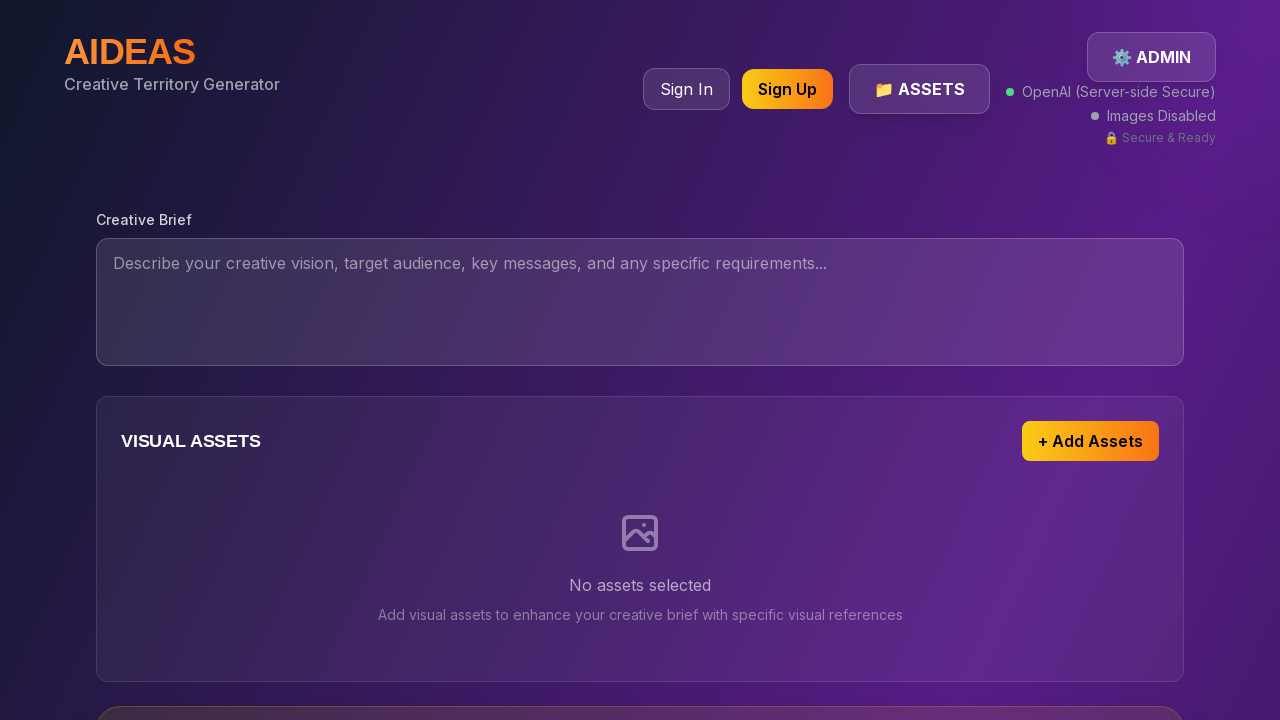